Tests radio button functionality by clicking the "Hockey" radio button and verifying it becomes selected after clicking.

Starting URL: https://practice.cydeo.com/radio_buttons

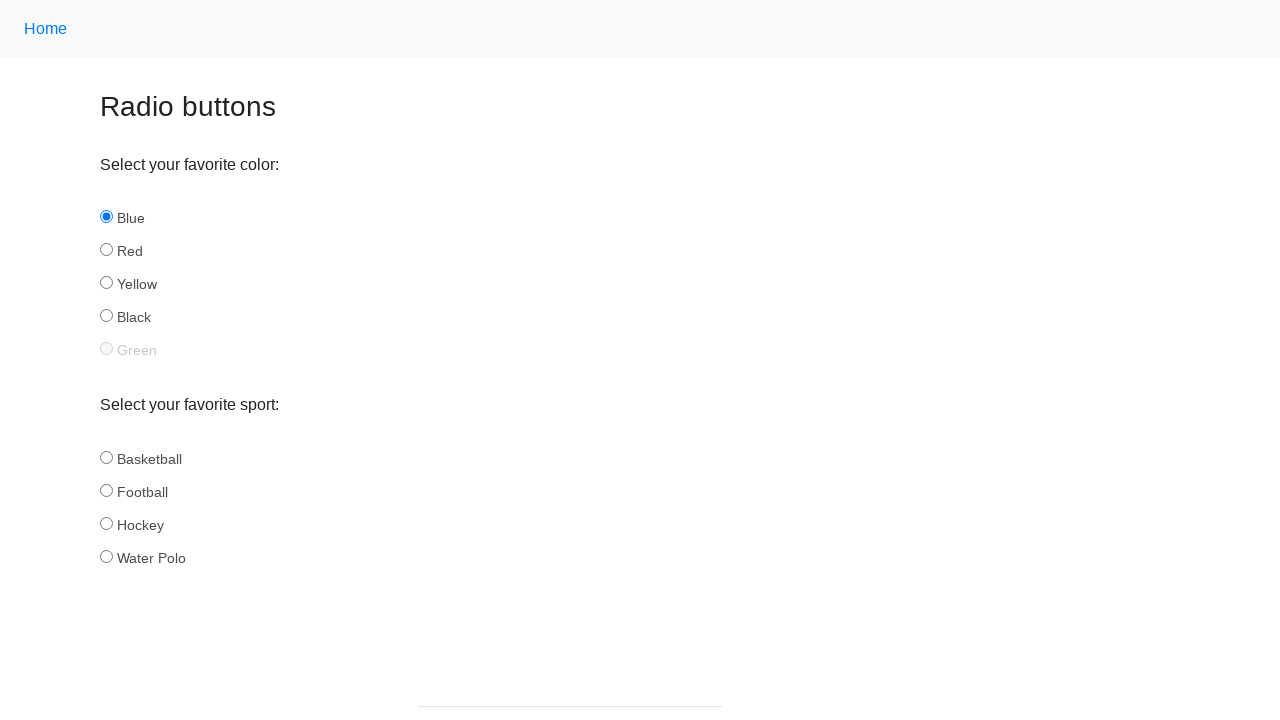

Navigated to radio buttons practice page
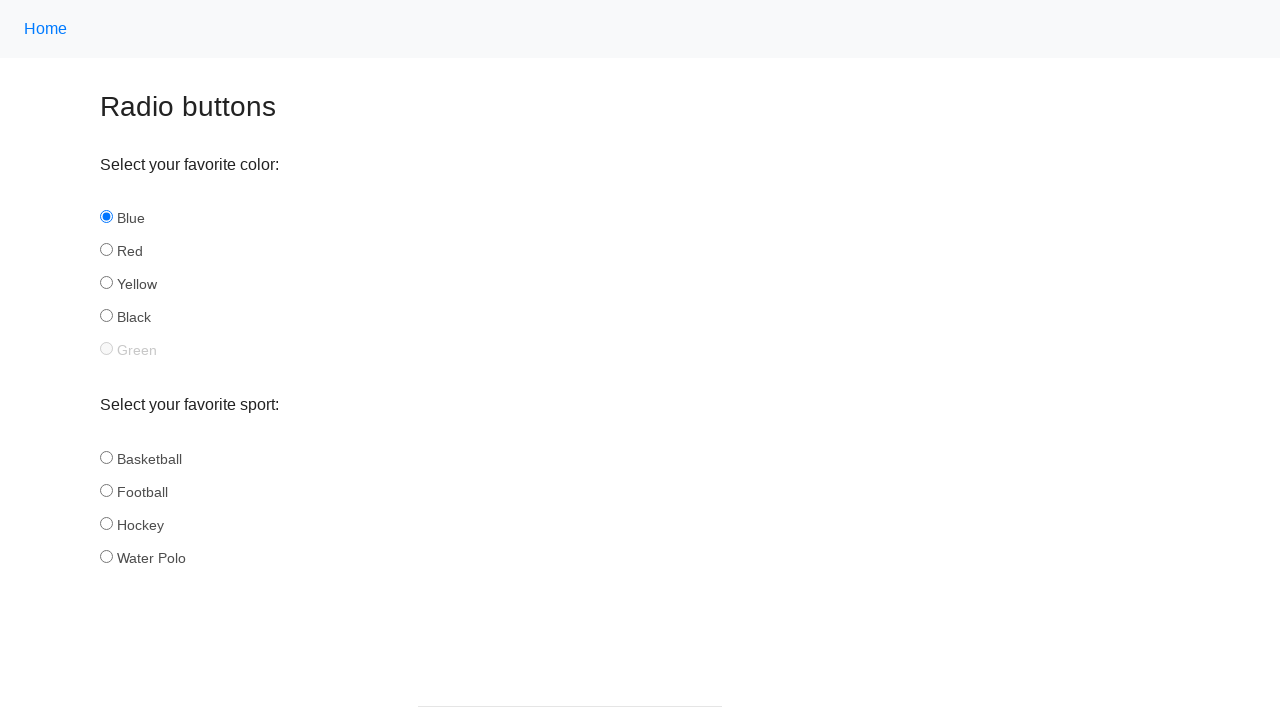

Clicked on the Hockey radio button at (106, 523) on input#hockey
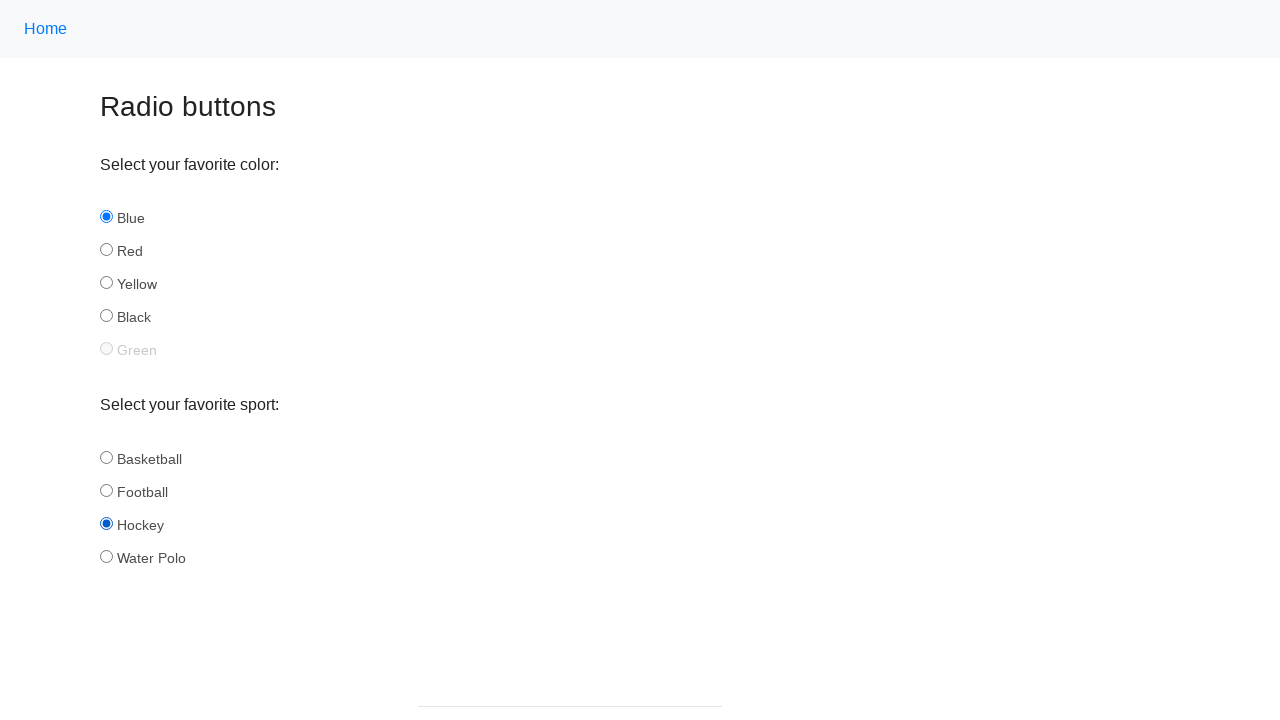

Located the Hockey radio button element
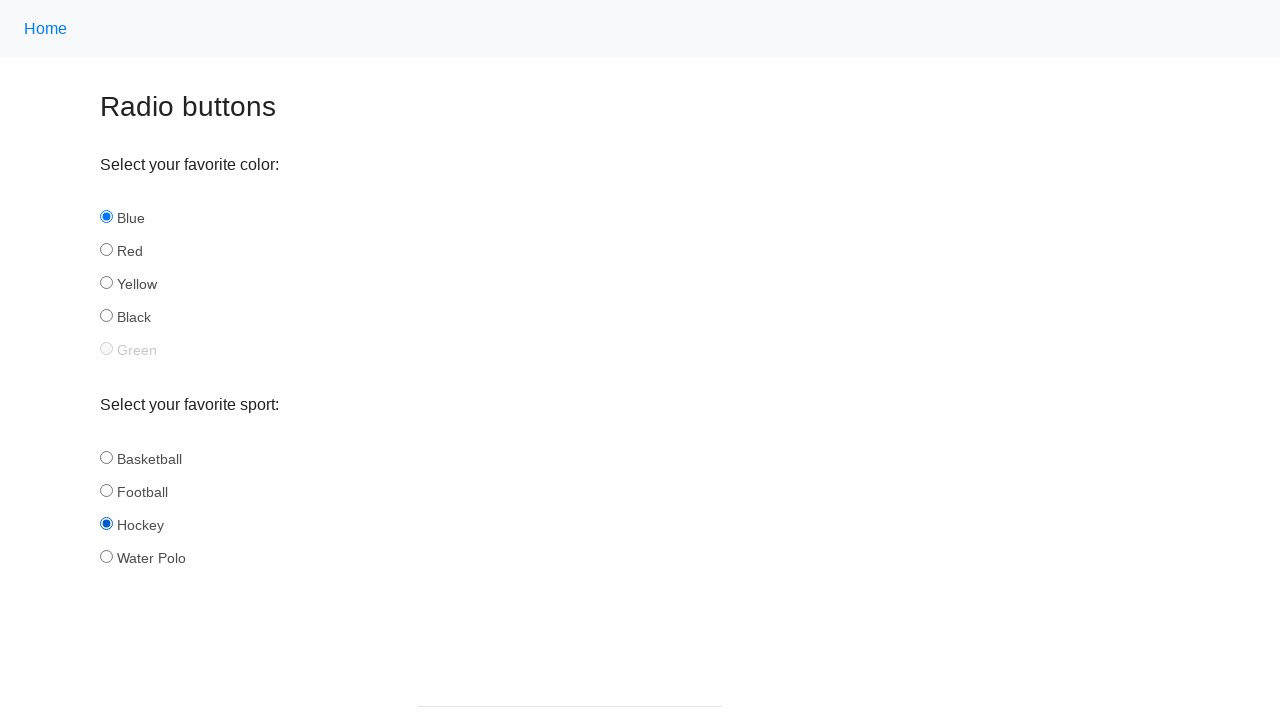

Verified that Hockey radio button is selected
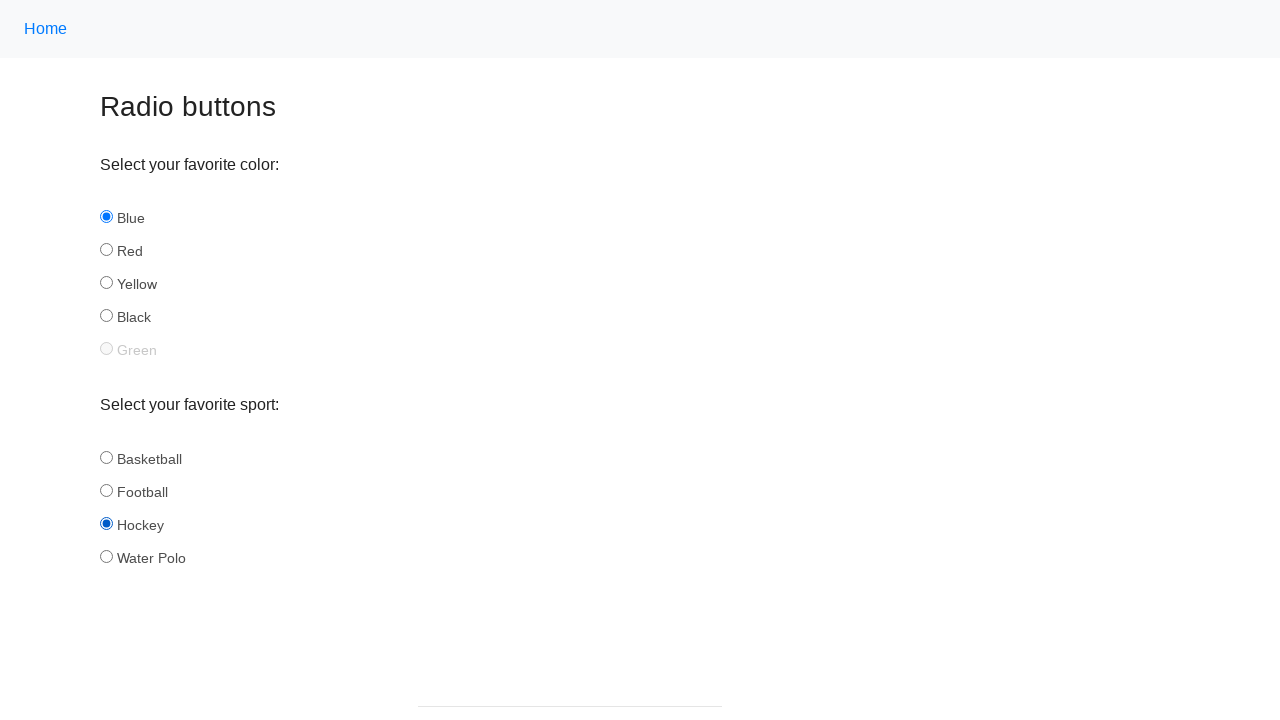

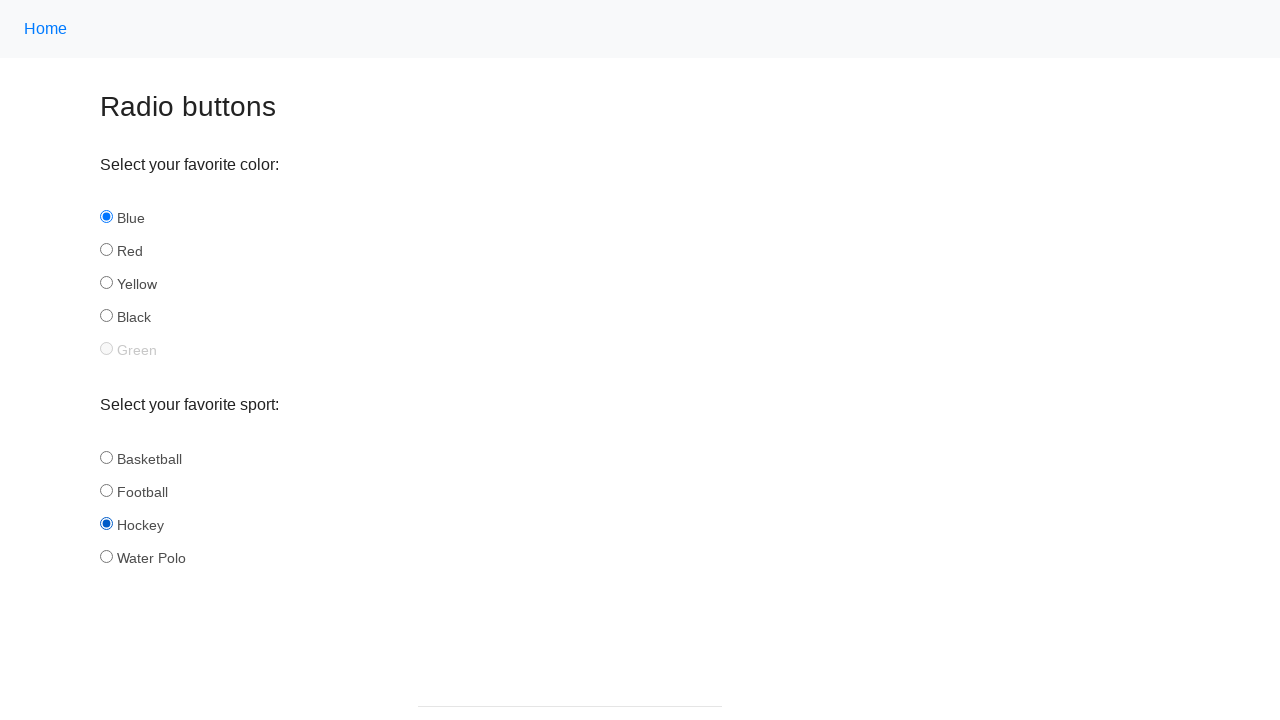